Navigates to a Tokopedia product page and waits for the price element to be visible

Starting URL: https://www.tokopedia.com/nci-official/granite-merah-putih-60x60-cm-mpb6000-middle-black?src=topads

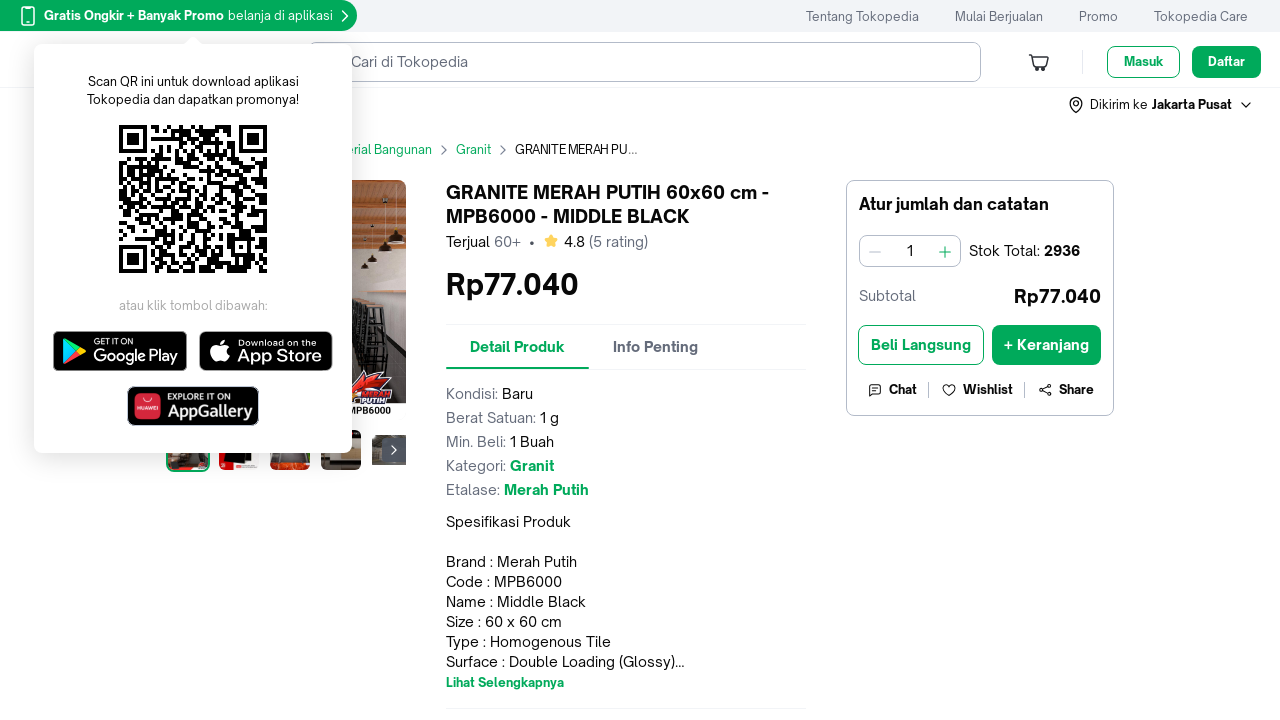

Navigated to Tokopedia product page for Granite Merah Putih
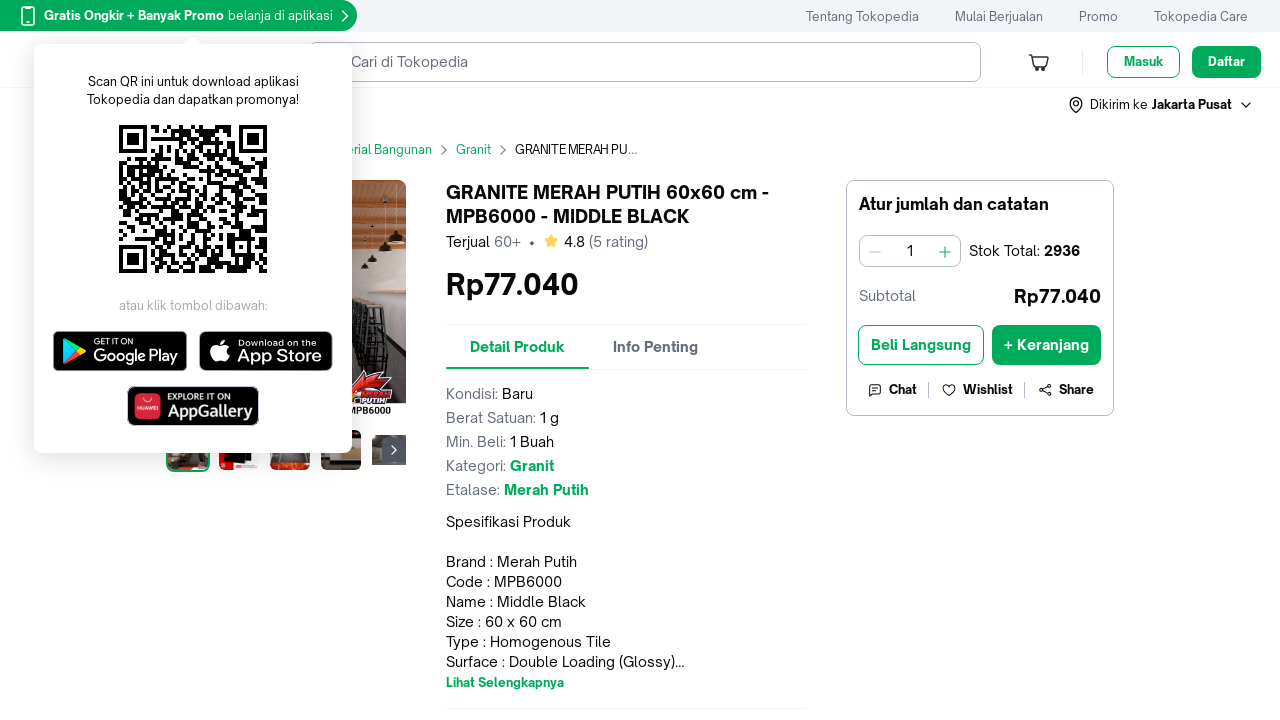

Price element became visible on the product page
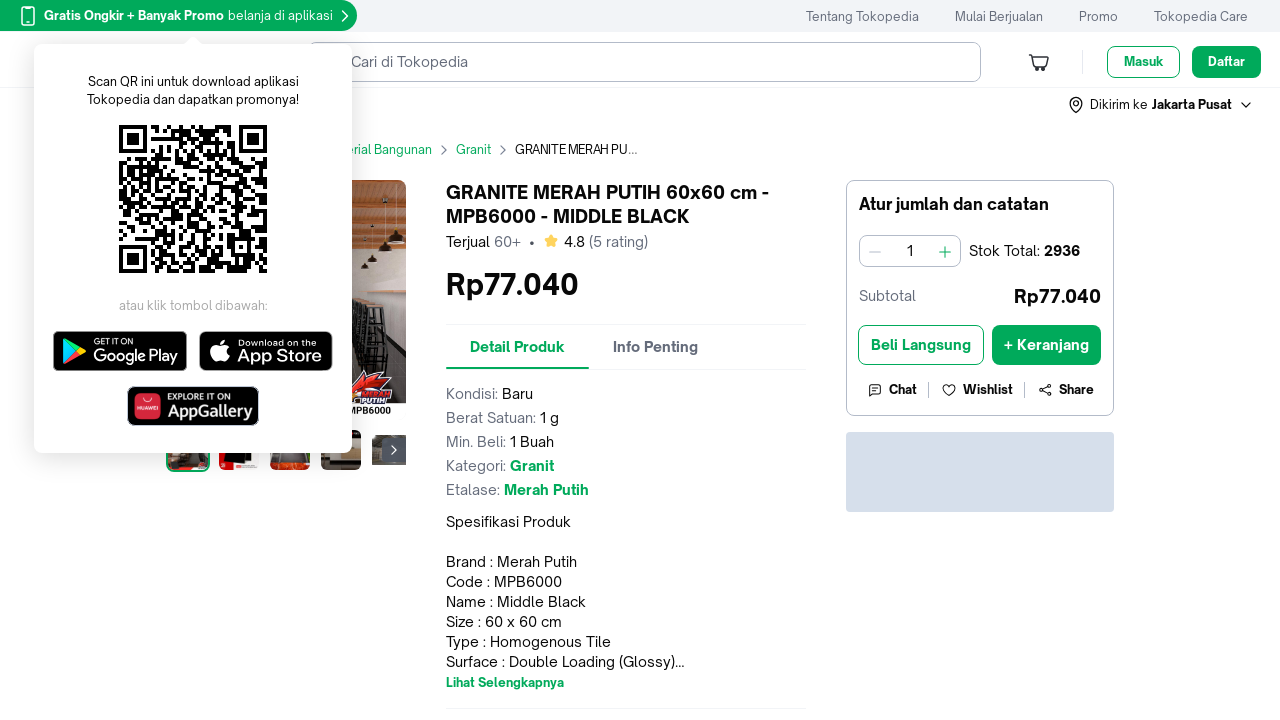

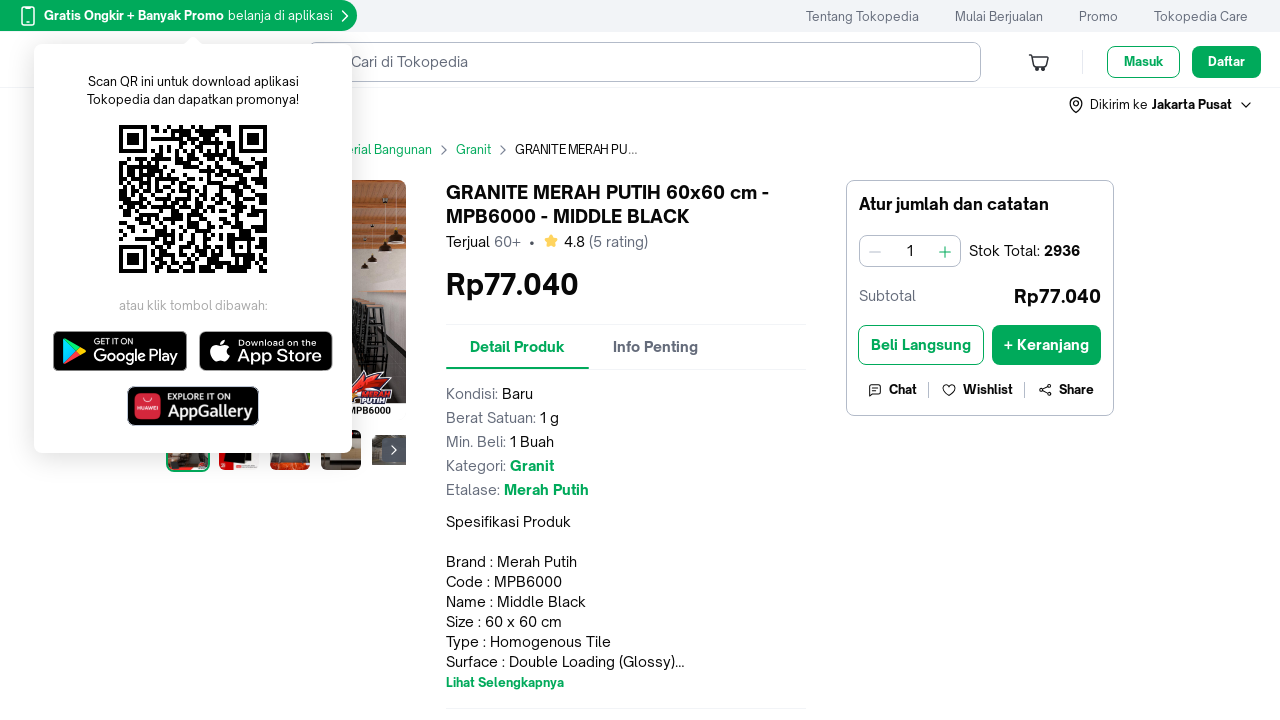